Navigates to the-internet.herokuapp.com, clicks on the "Add/Remove Elements" link, and verifies the page title element is present.

Starting URL: https://the-internet.herokuapp.com/

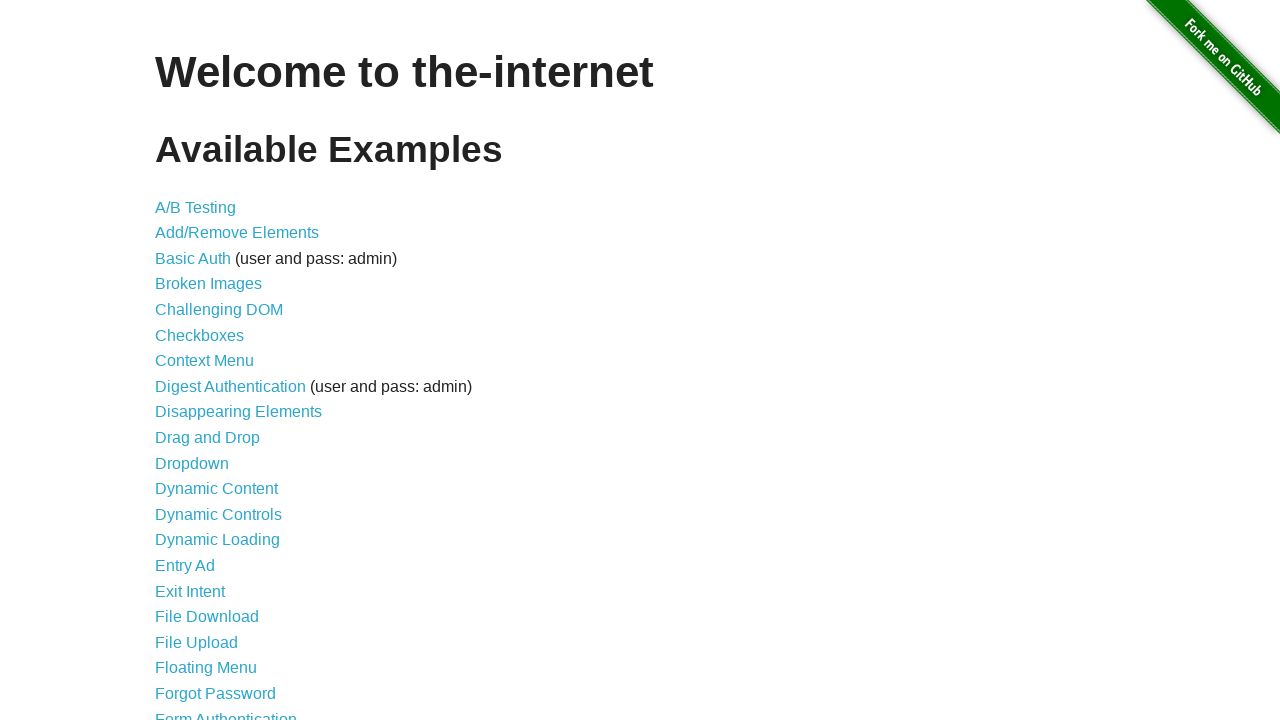

Navigated to the-internet.herokuapp.com home page
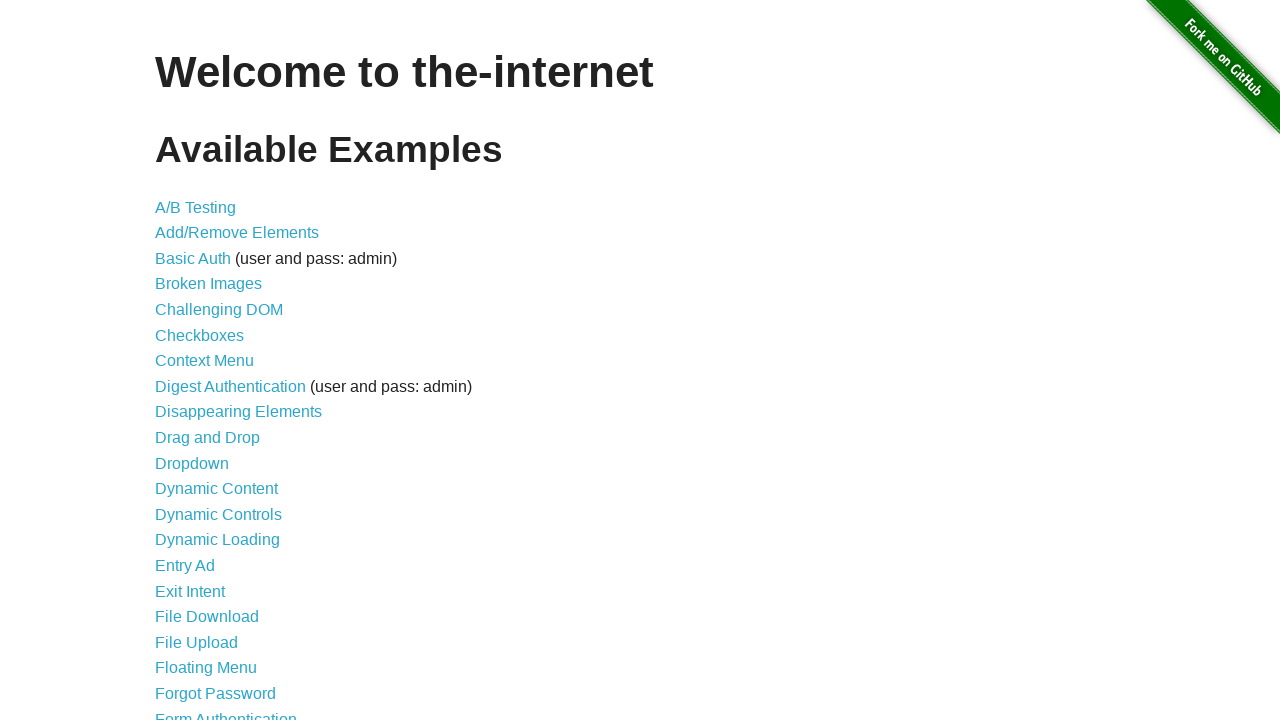

Clicked on the 'Add/Remove Elements' link at (237, 233) on text=Add/Remove Elements
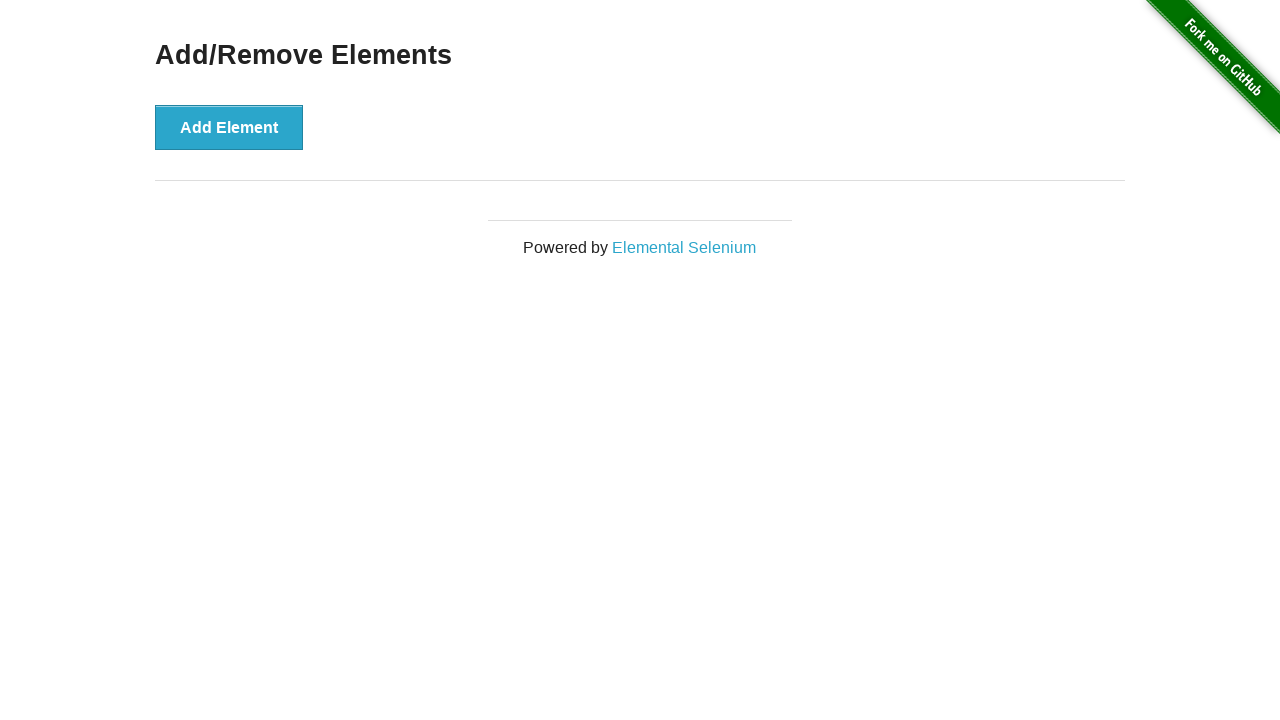

Page title element (h3) loaded successfully
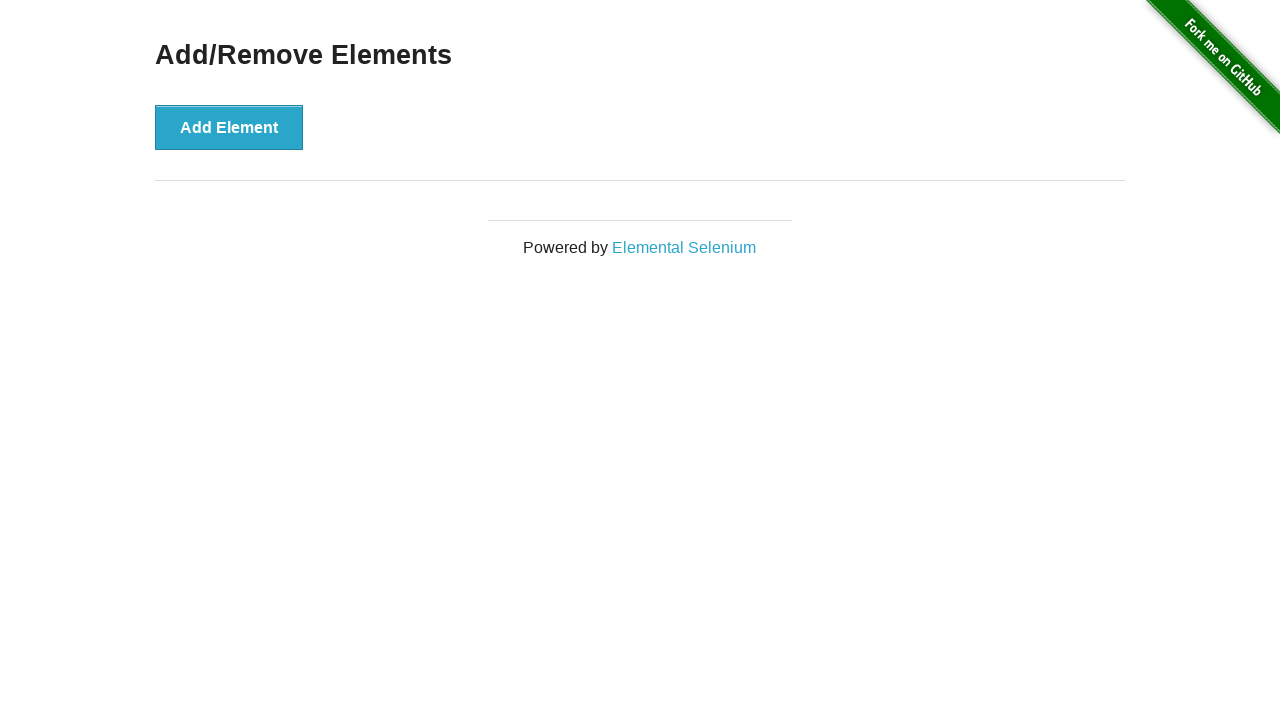

Retrieved page title text: 'Add/Remove Elements'
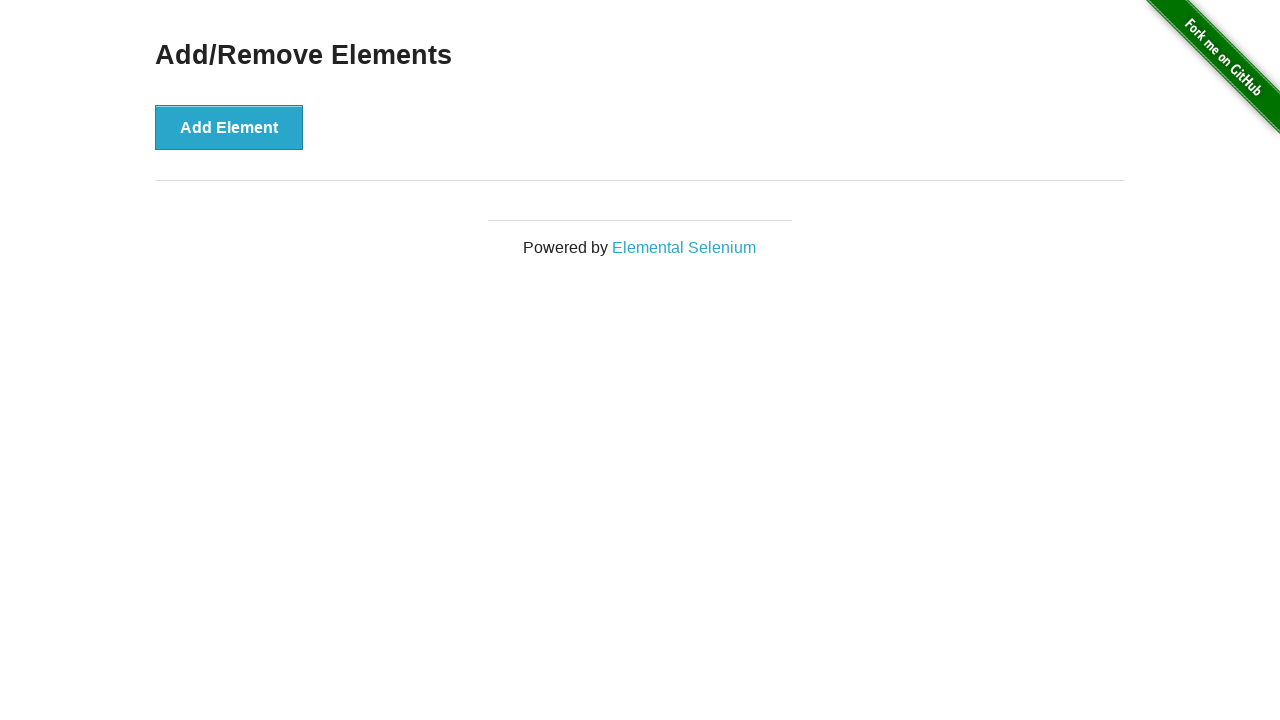

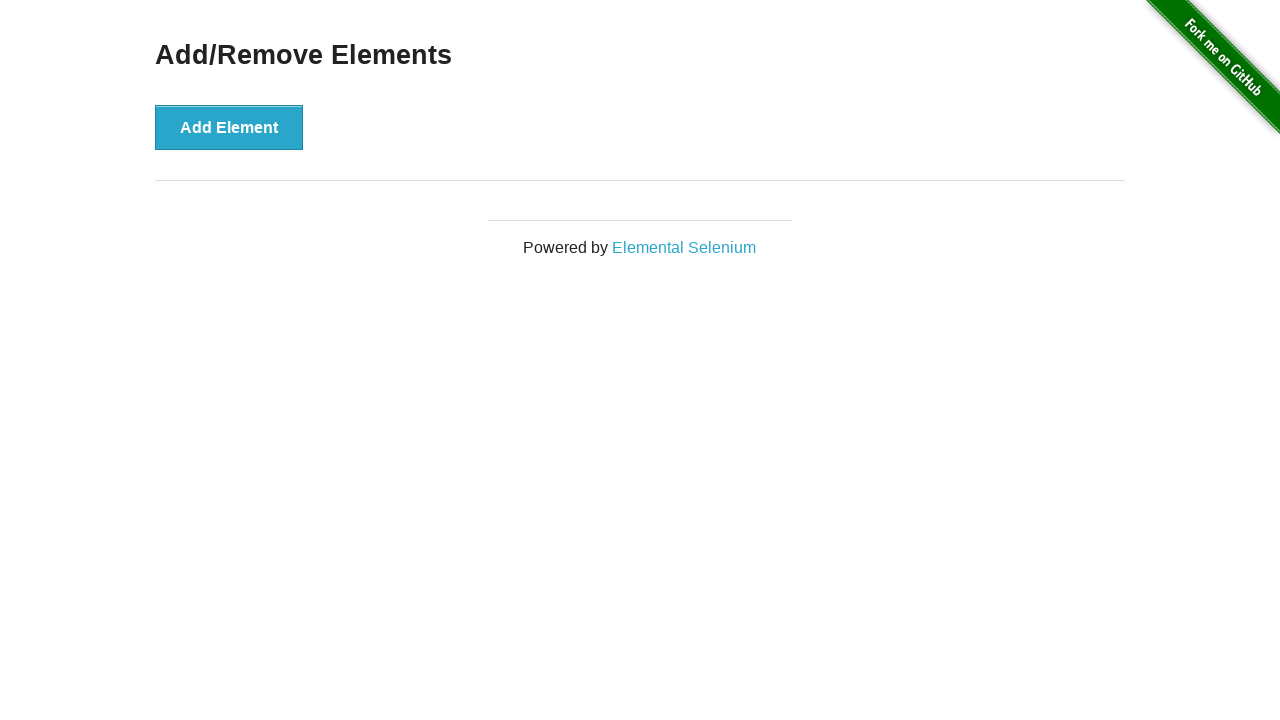